Fills out a form with first name, last name, and email, then submits it

Starting URL: http://secure-retreat-92358.herokuapp.com/

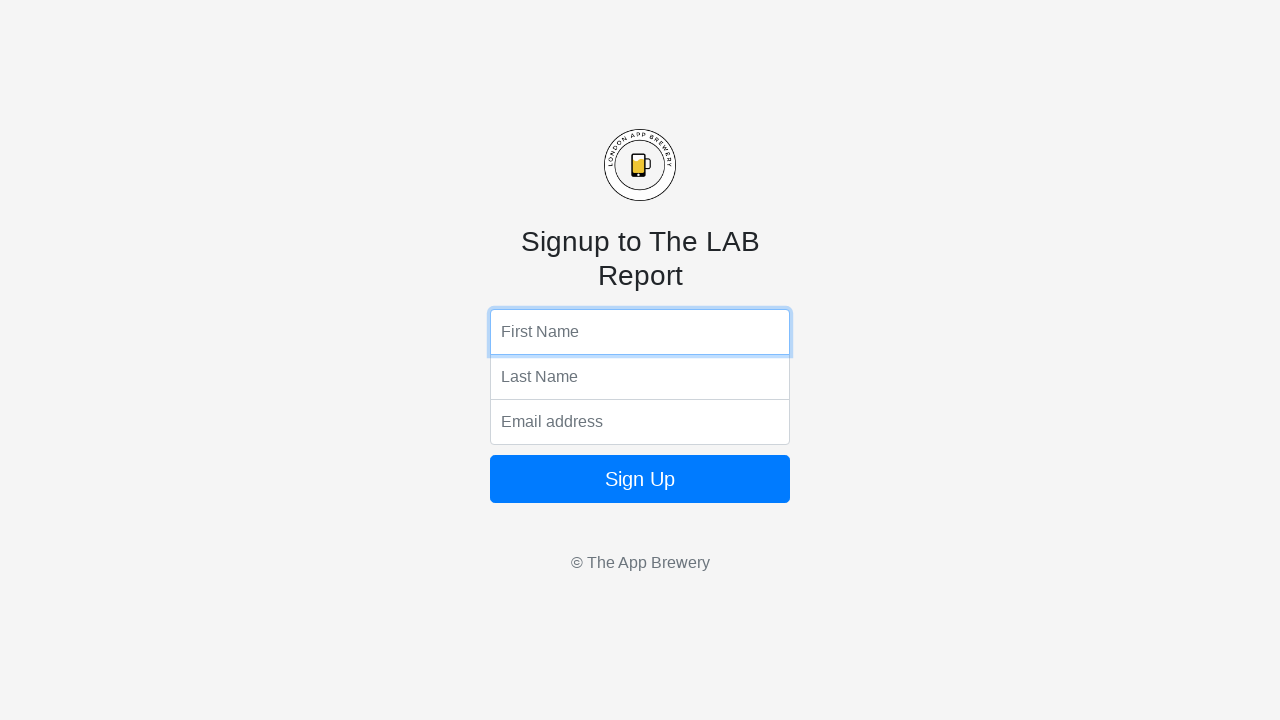

Filled first name field with 'John' on input[name='fName']
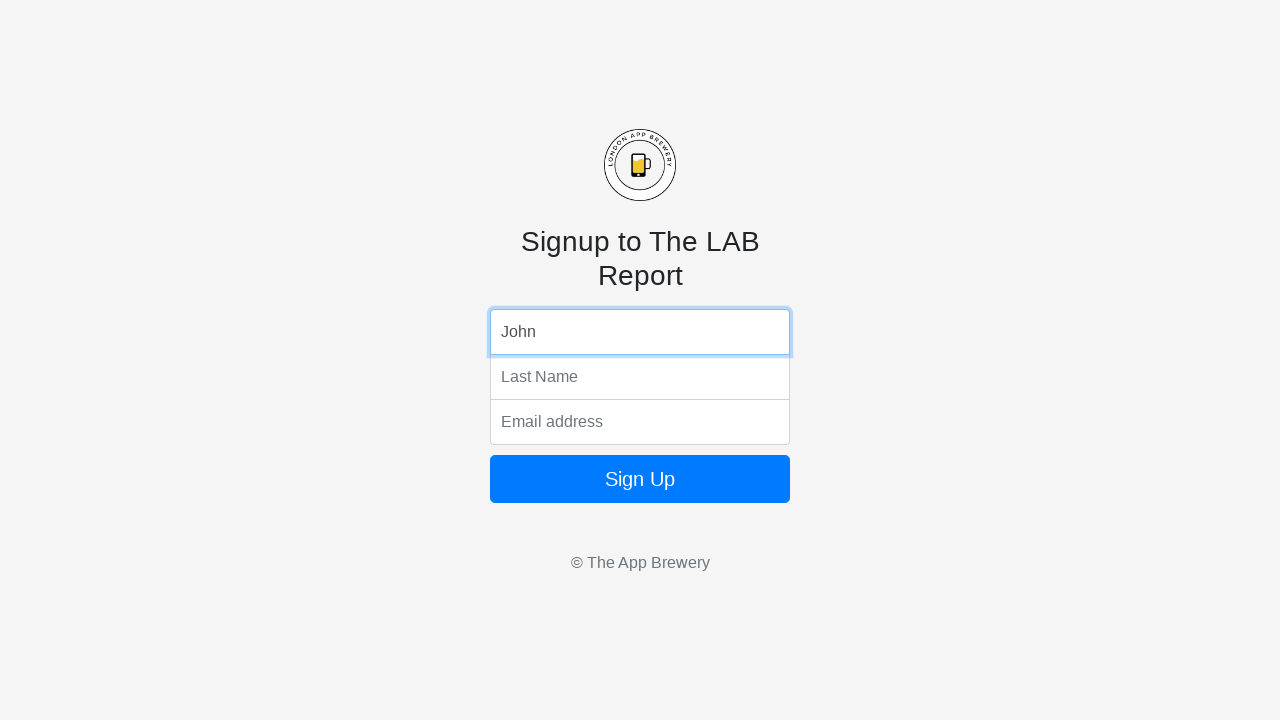

Filled last name field with 'Smith' on input[name='lName']
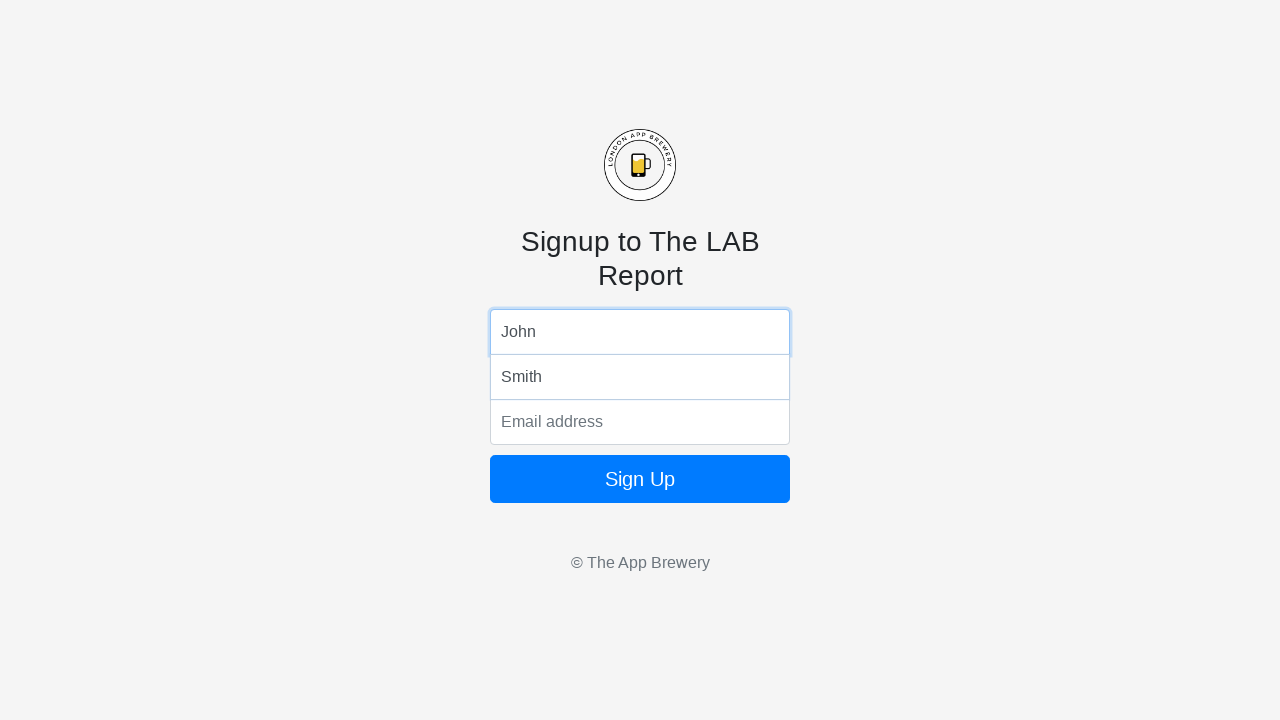

Filled email field with 'john.smith@example.com' on input[name='email']
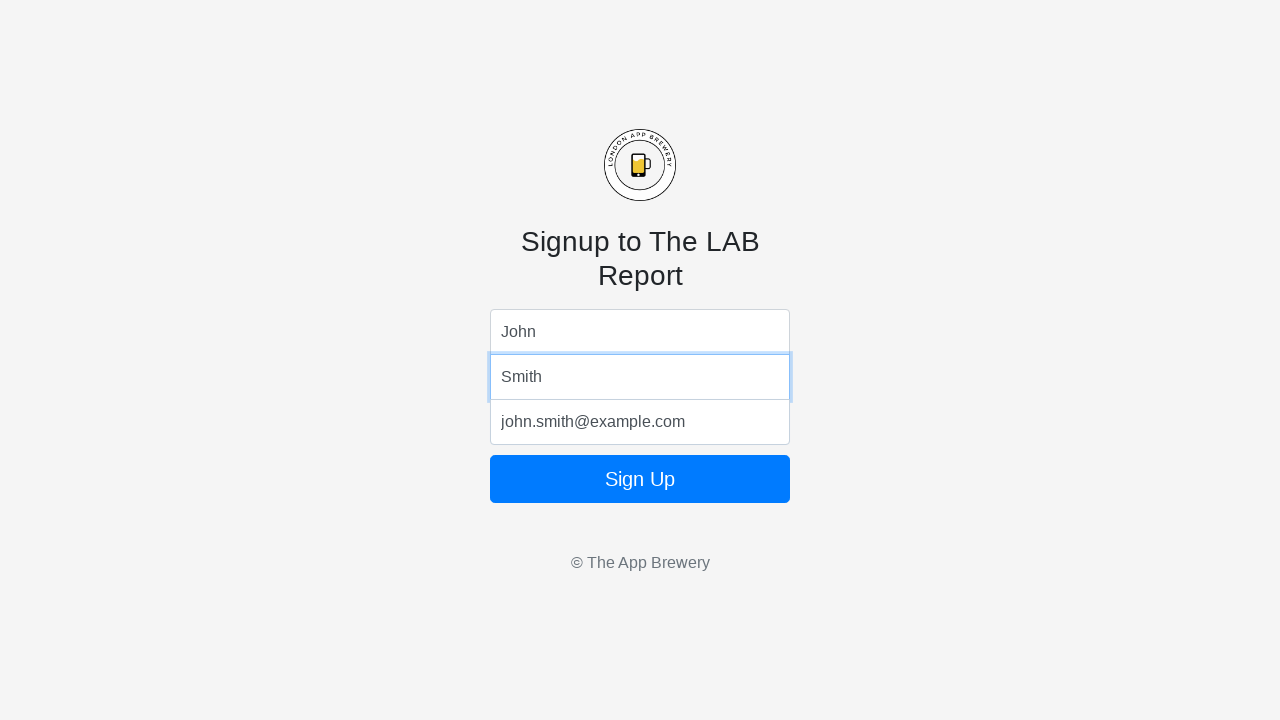

Pressed Enter on submit button to submit form on button
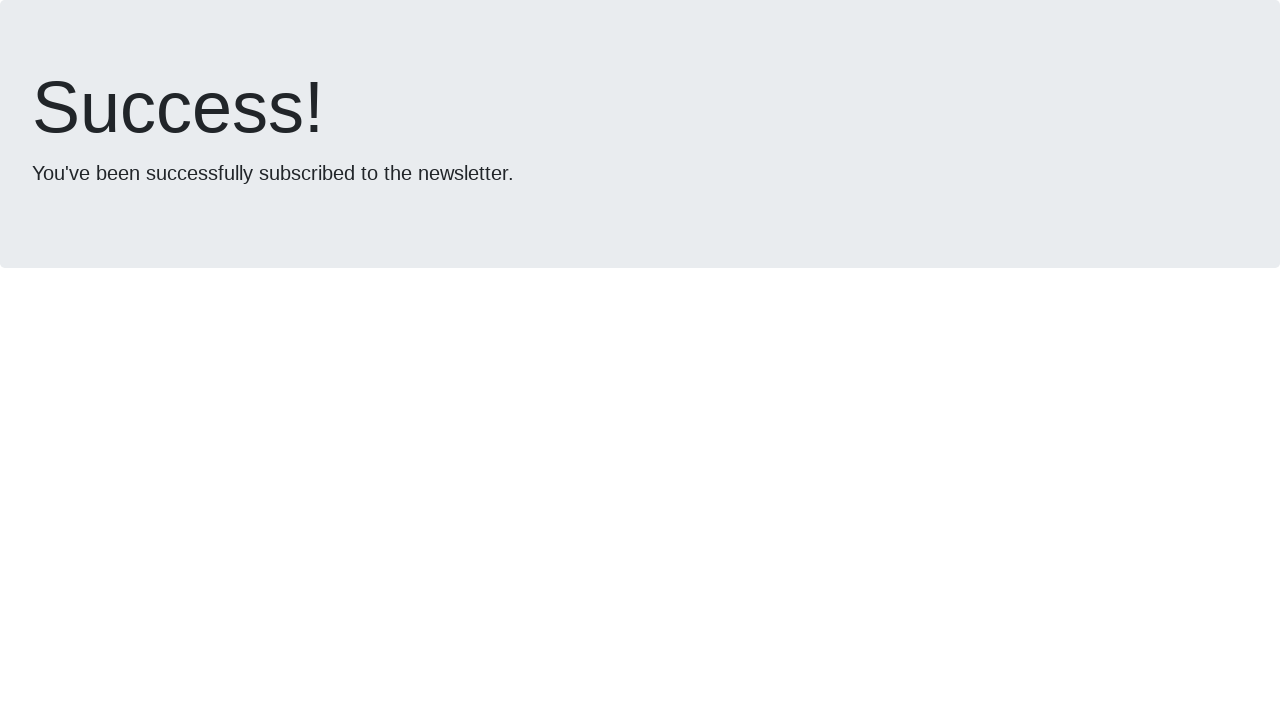

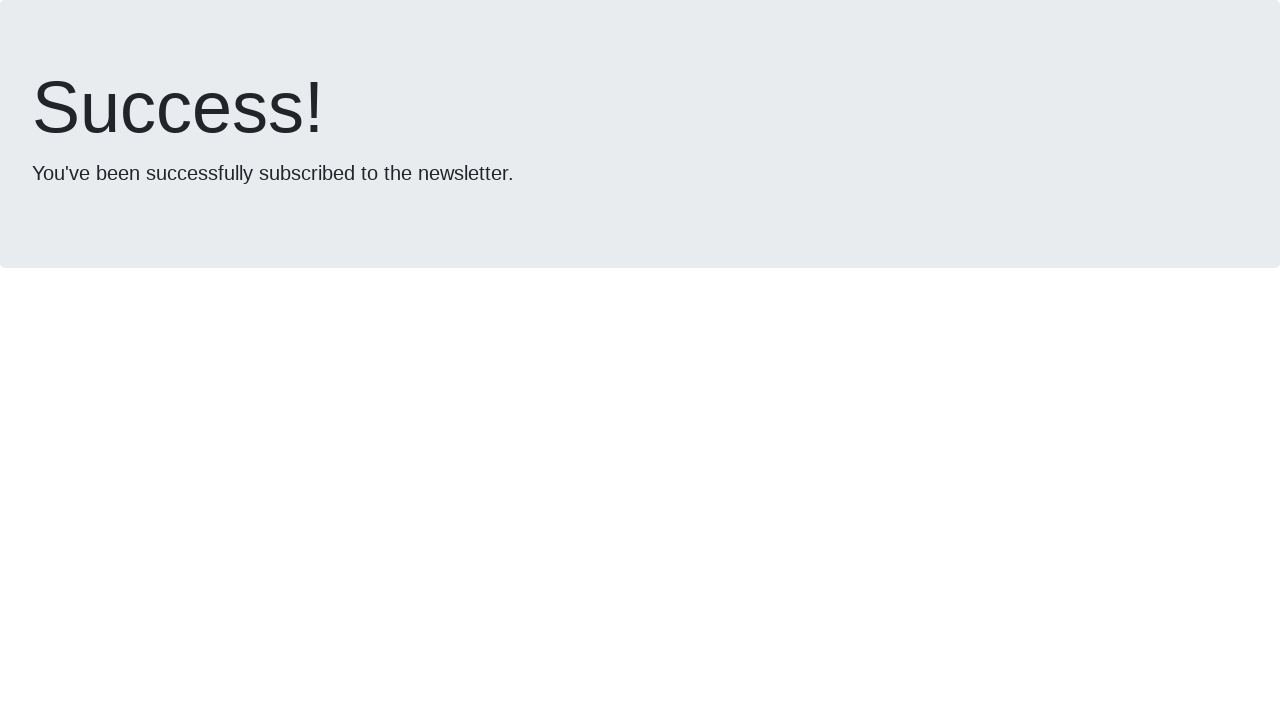